Clicks on Submit New Language menu and verifies the submenu header text

Starting URL: http://www.99-bottles-of-beer.net/

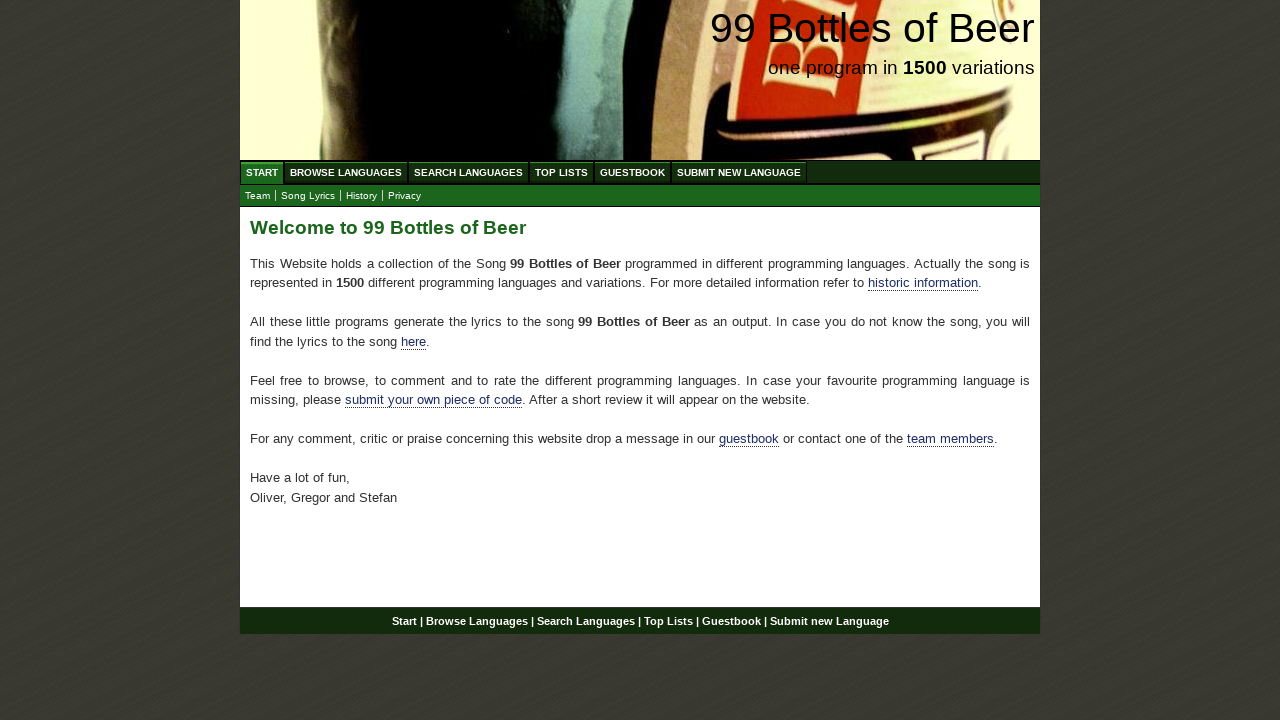

Clicked Submit New Language menu item at (739, 172) on #menu li:nth-child(6) a
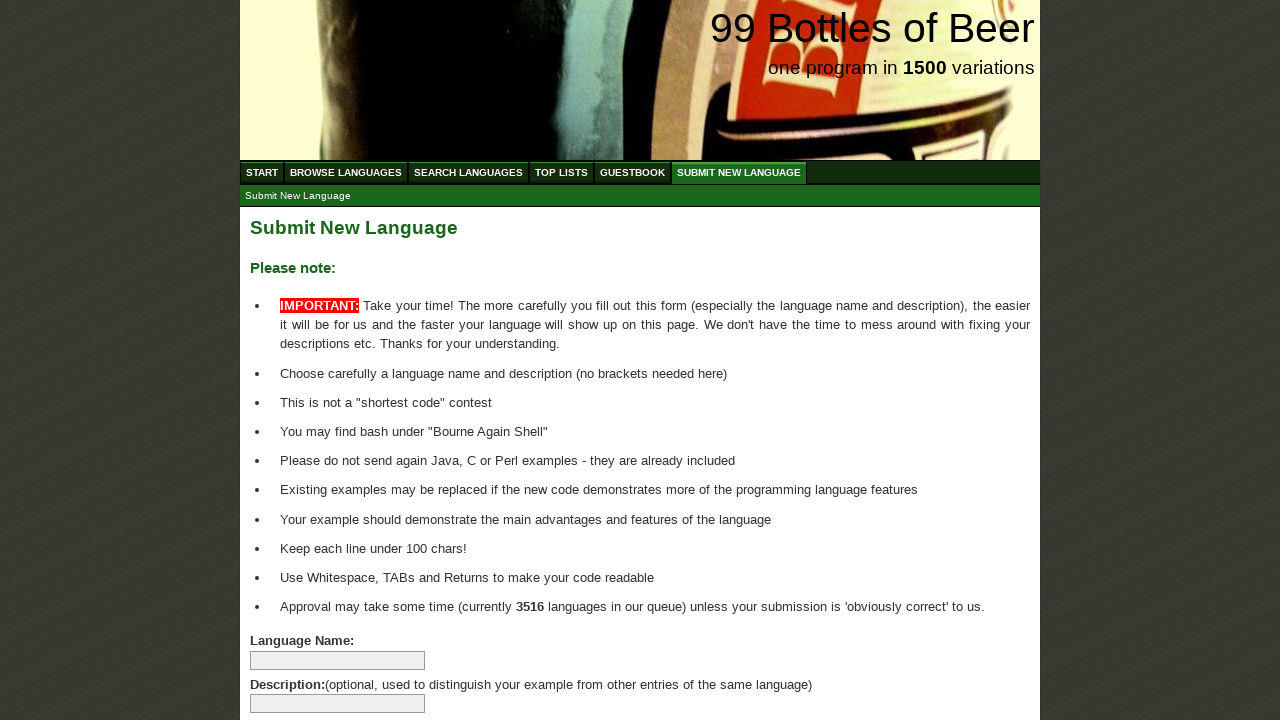

Submenu header loaded
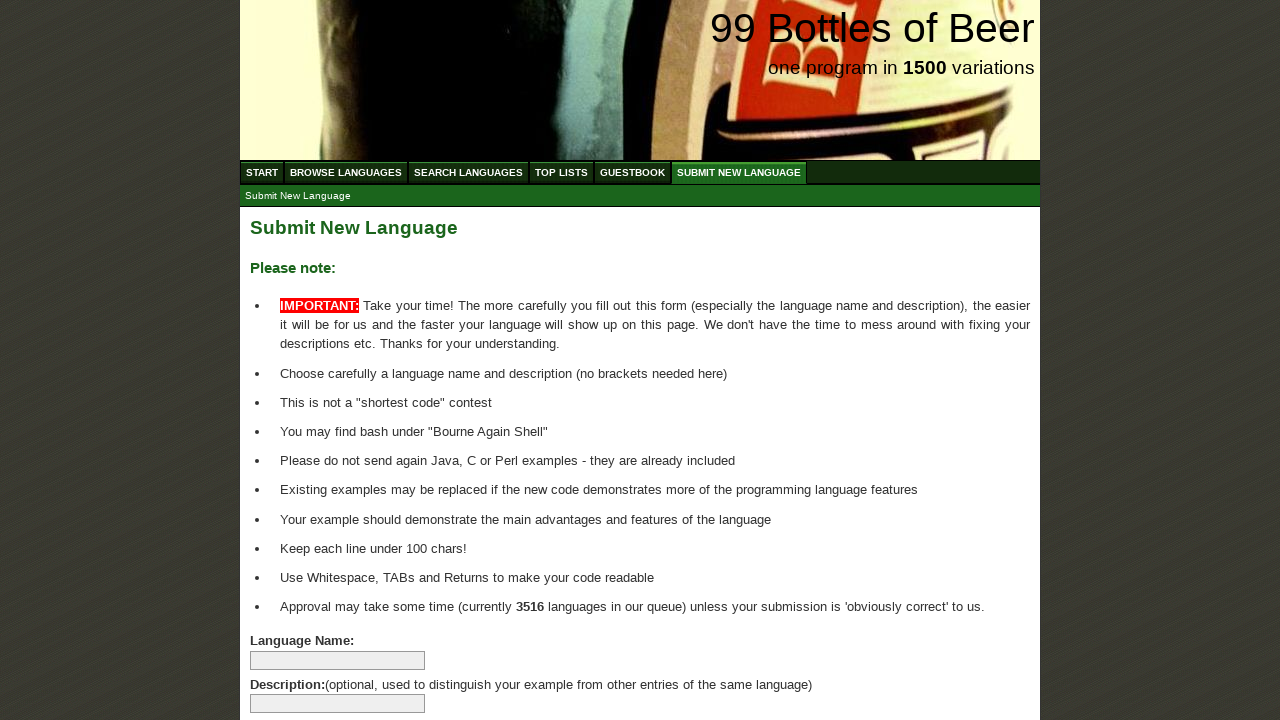

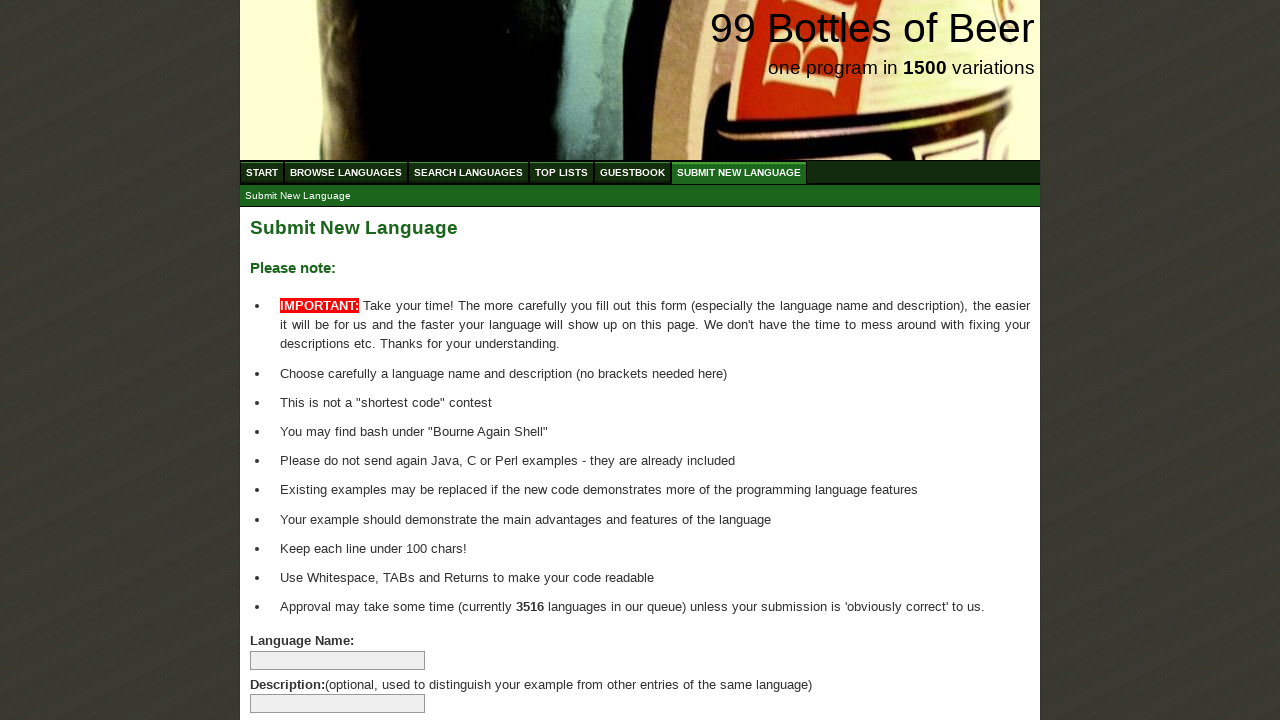